Simple navigation test that loads the EA App homepage and verifies it's accessible

Starting URL: http://eaapp.somee.com

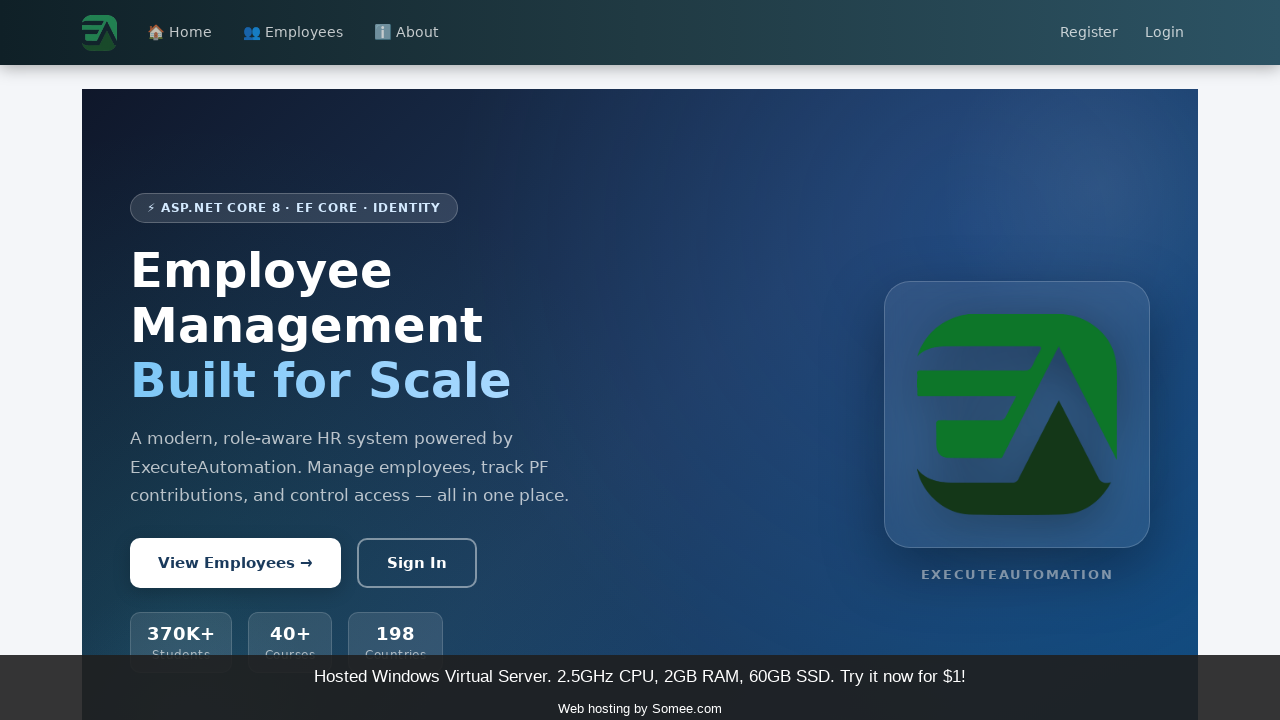

Waited for EA App homepage to load (domcontentloaded)
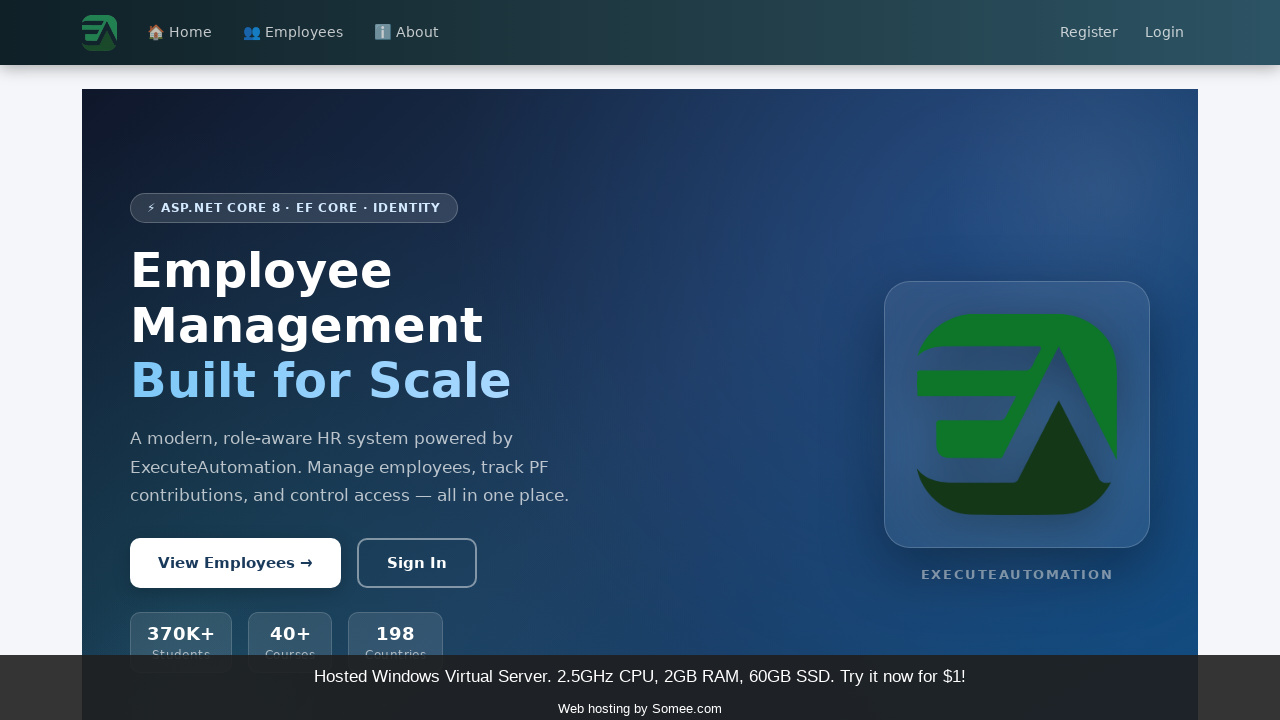

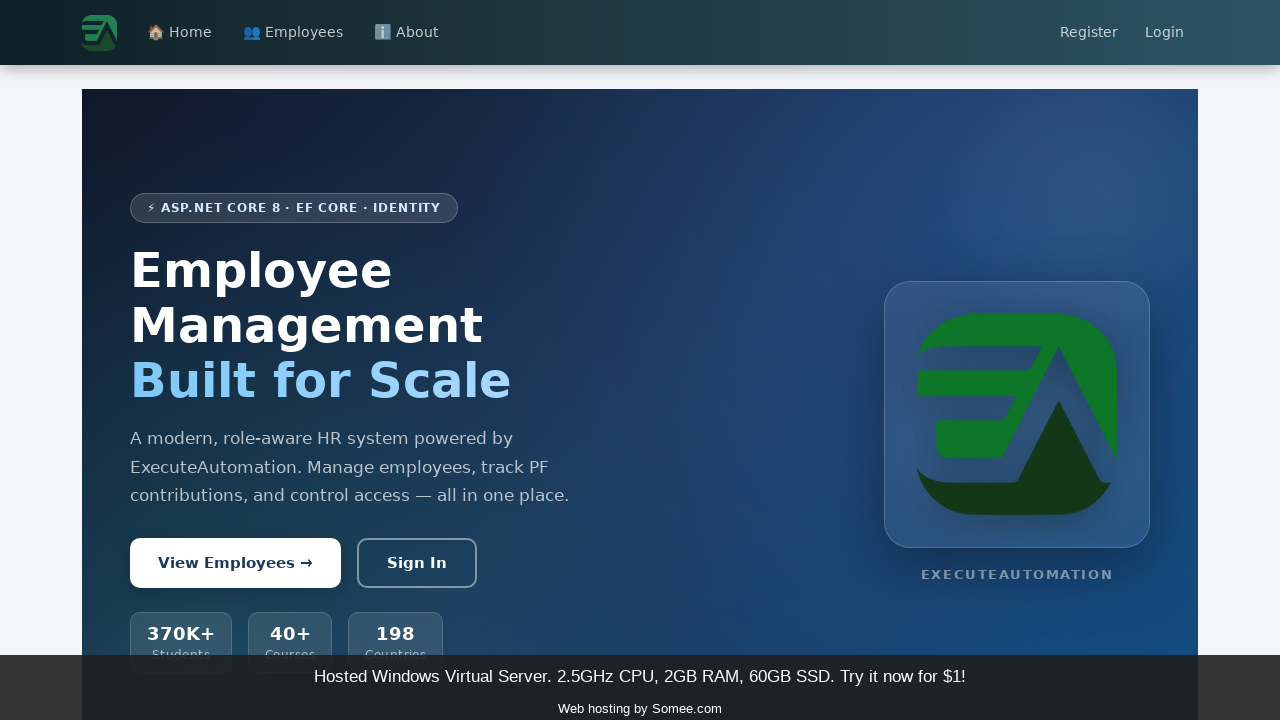